Tests that clicking the Sign up link navigates to the signup page

Starting URL: https://cannatrader-frontend.vercel.app/home

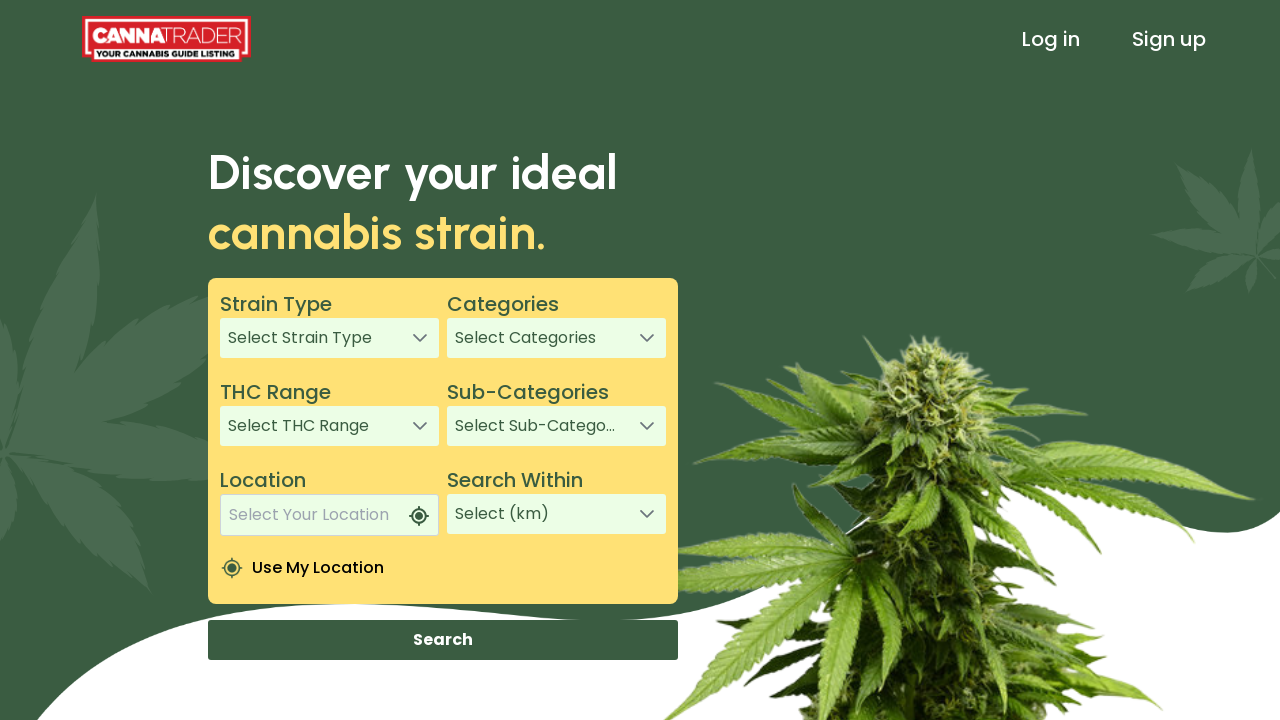

Clicked the Sign up link in the header at (1169, 39) on xpath=/html/body/app-root/app-header/div[1]/header/div[3]/a[2]
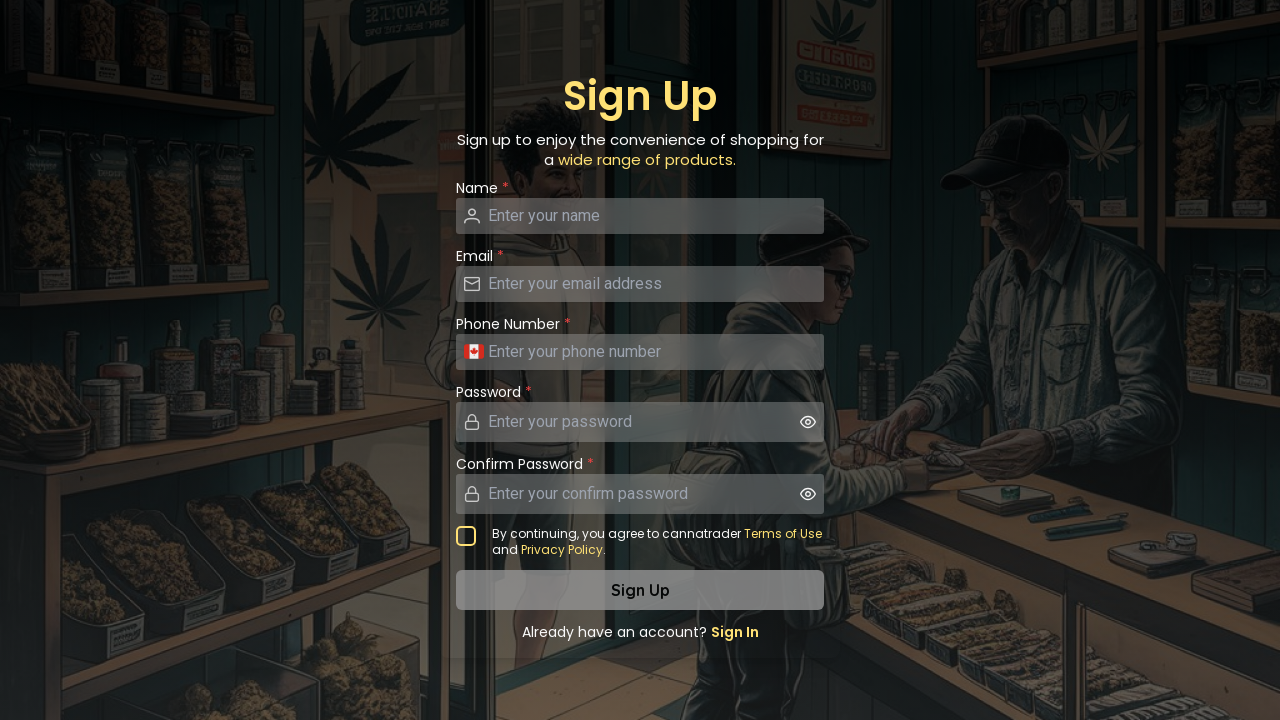

Navigated to signup page - URL confirmed as https://cannatrader-frontend.vercel.app/signup
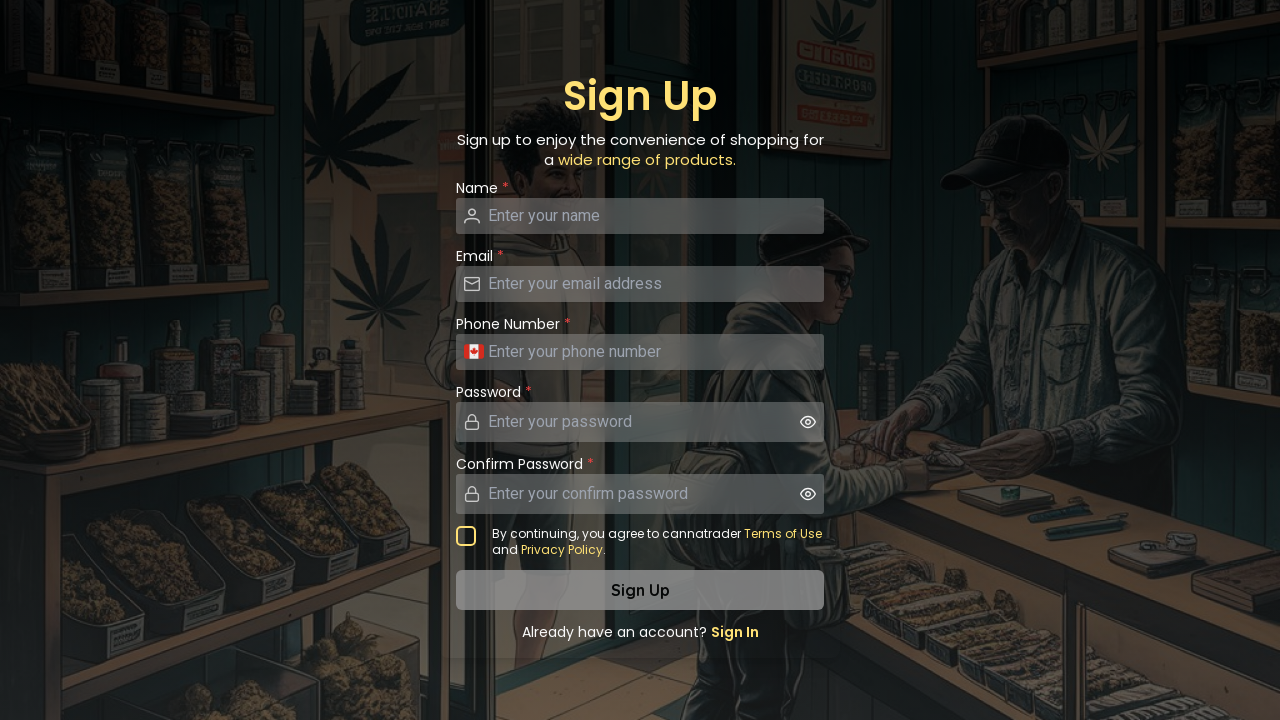

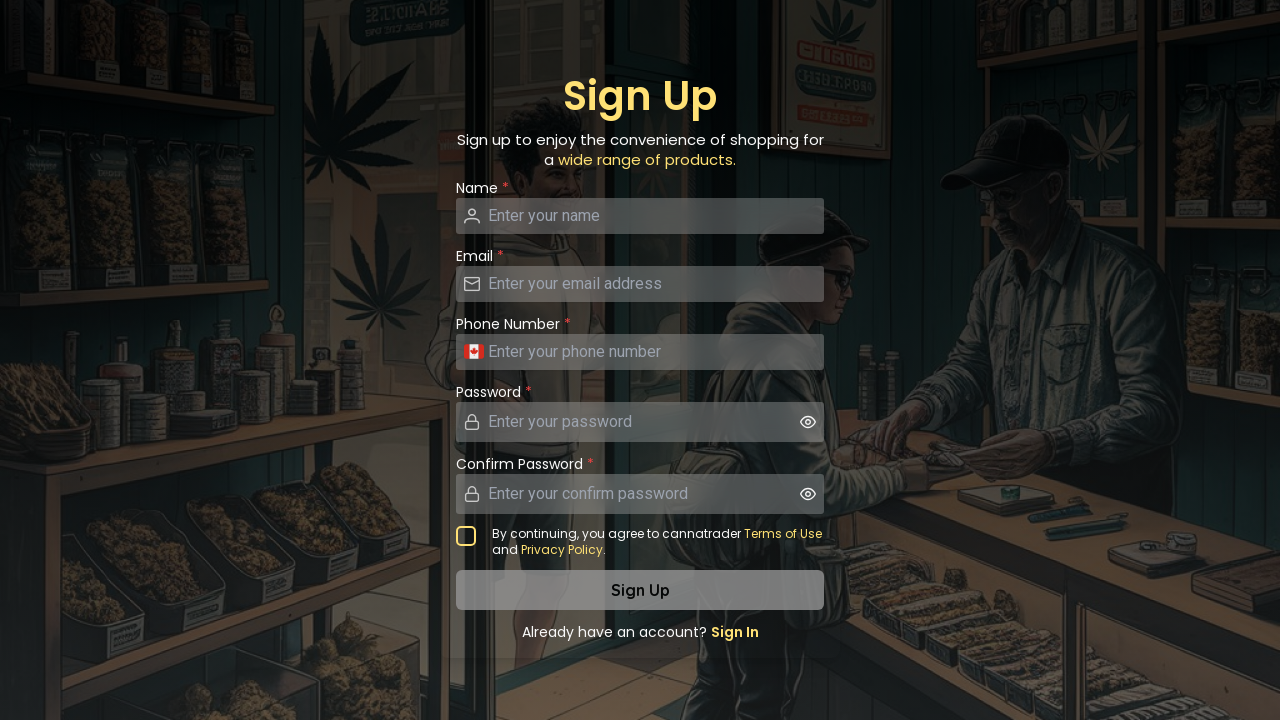